Tests JavaScript prompt box handling by clicking a button to trigger a prompt alert, entering text into the prompt, and accepting it

Starting URL: https://www.hyrtutorials.com/p/alertsdemo.html

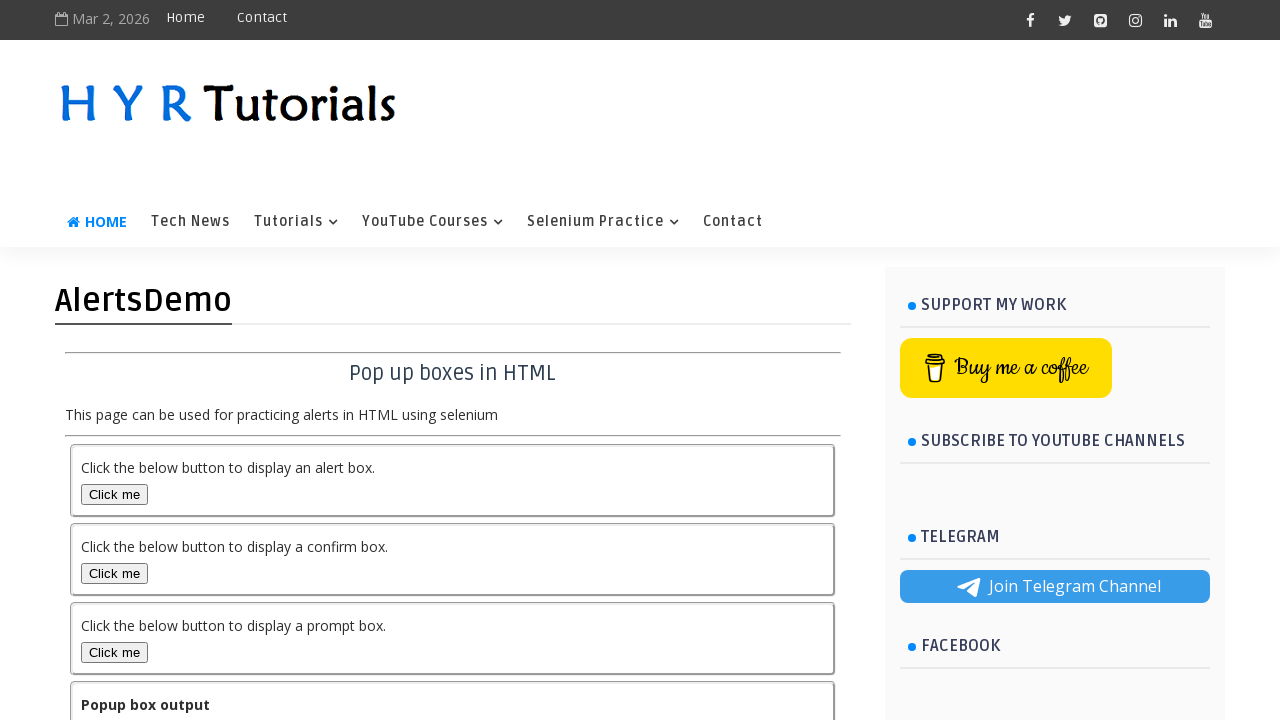

Clicked prompt box button to trigger the alert at (114, 652) on #promptBox
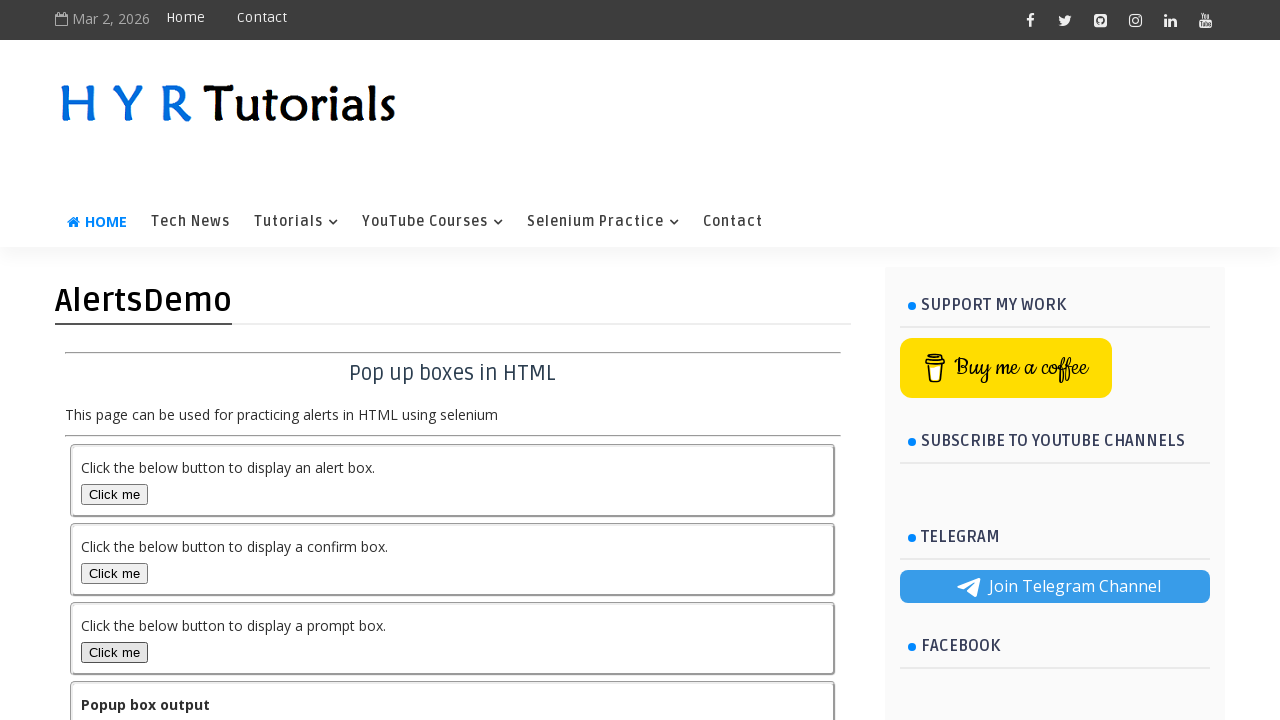

Set up dialog handler to accept prompt with text 'asde'
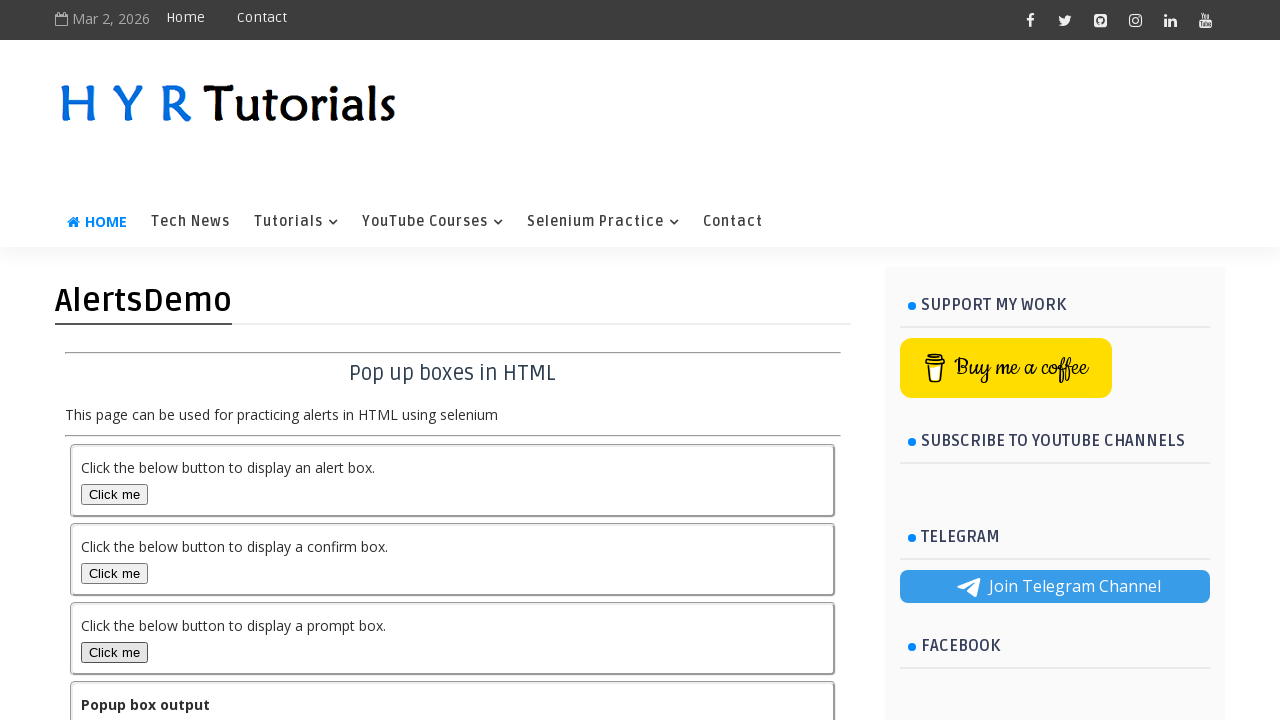

Clicked prompt box button again to trigger the dialog at (114, 652) on #promptBox
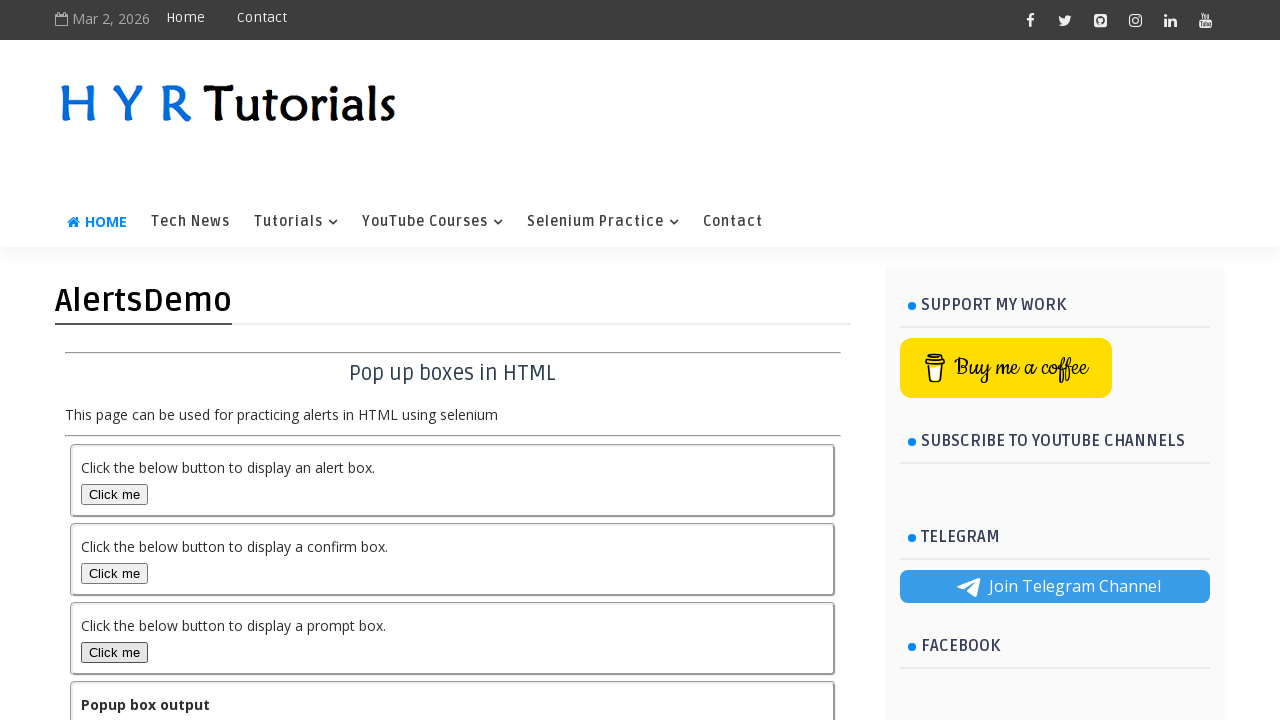

Waited for the page to process the dialog response
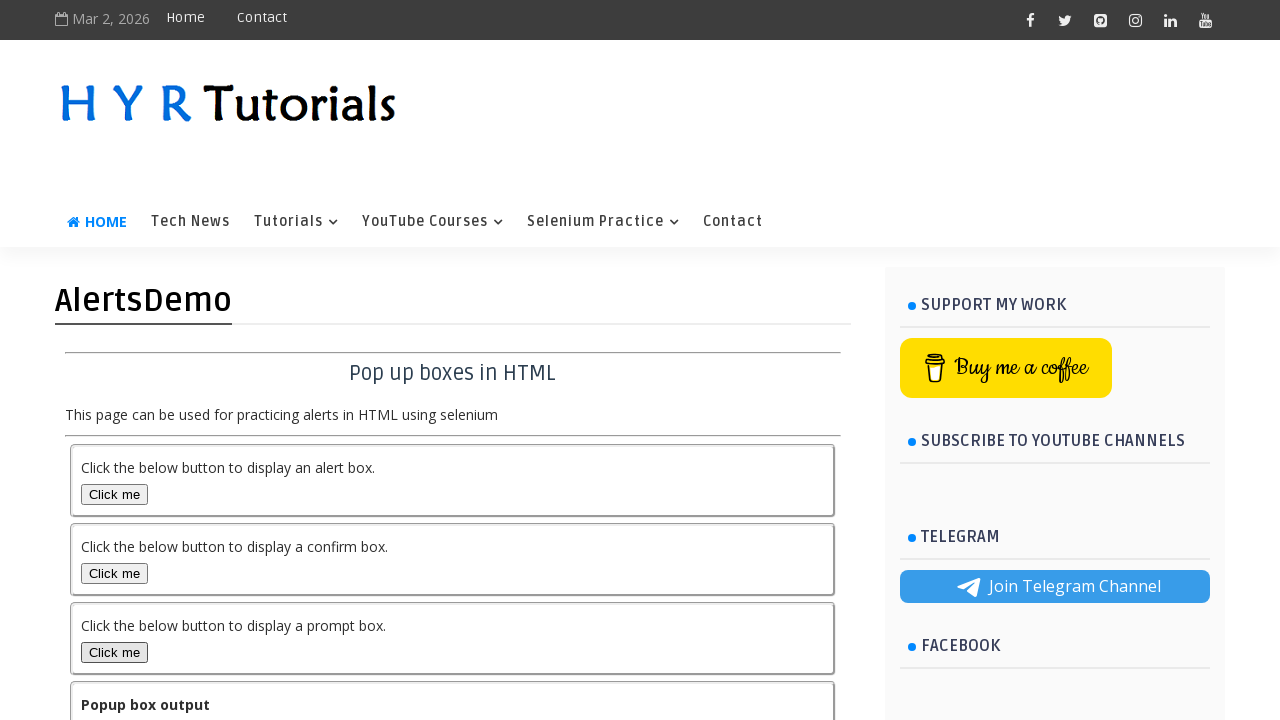

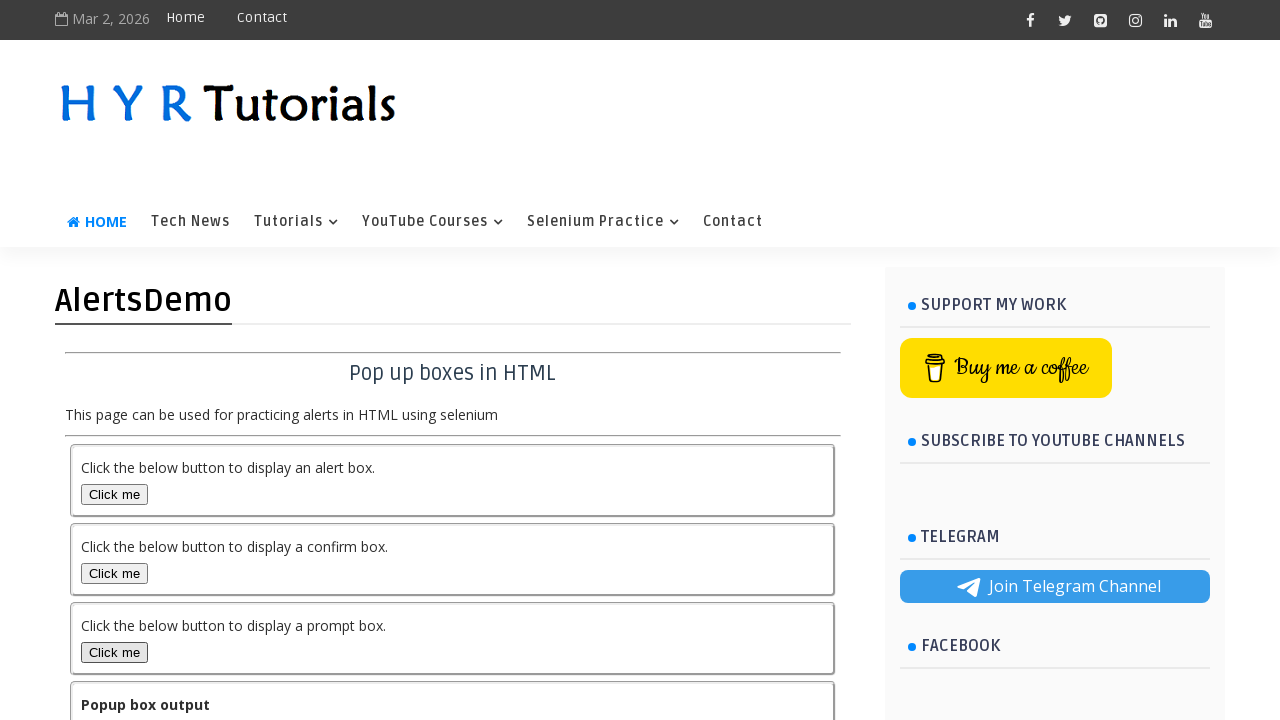